Navigates through a Russian weather website (rp5.ru) by clicking on region links, then city links, accessing the weather archive section, and filling in date range fields for weather data lookup.

Starting URL: https://rp5.ru/%D0%9F%D0%BE%D0%B3%D0%BE%D0%B4%D0%B0_%D0%B2_%D0%A2%D1%8E%D0%BC%D0%B5%D0%BD%D1%81%D0%BA%D0%BE%D0%B9_%D0%BE%D0%B1%D0%BB%D0%B0%D1%81%D1%82%D0%B8

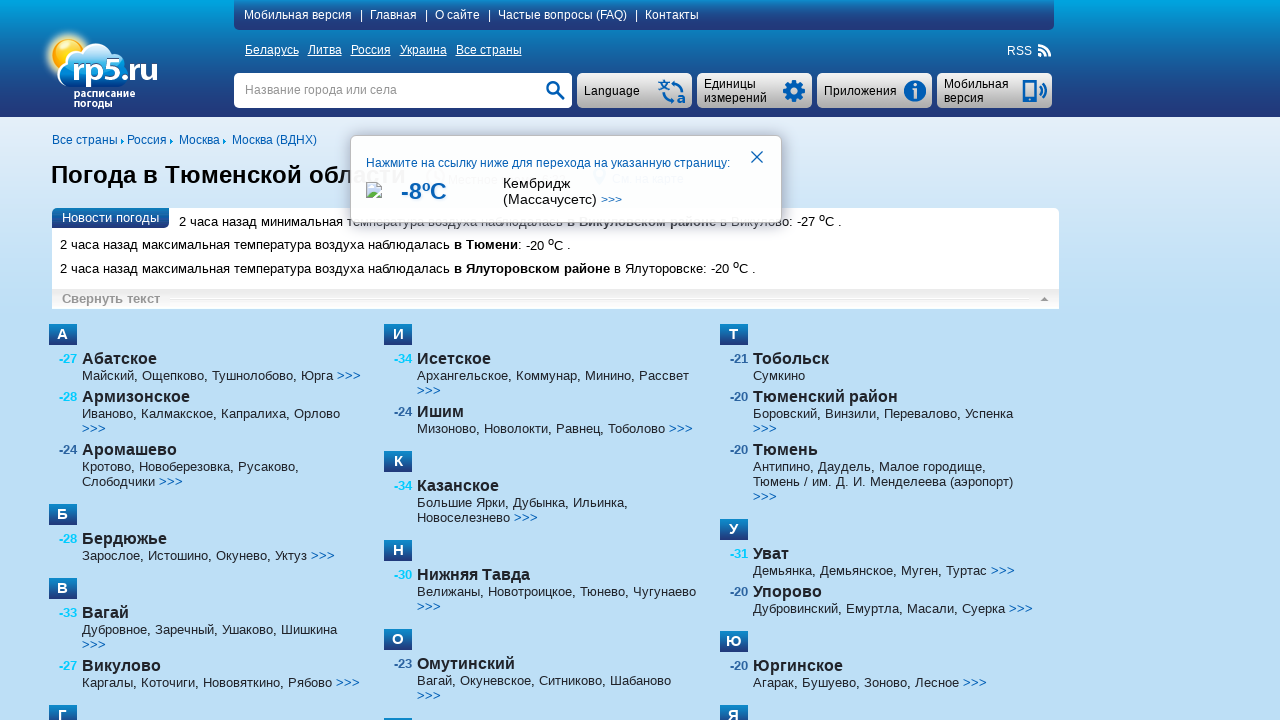

Waited for region links (.href12) to load
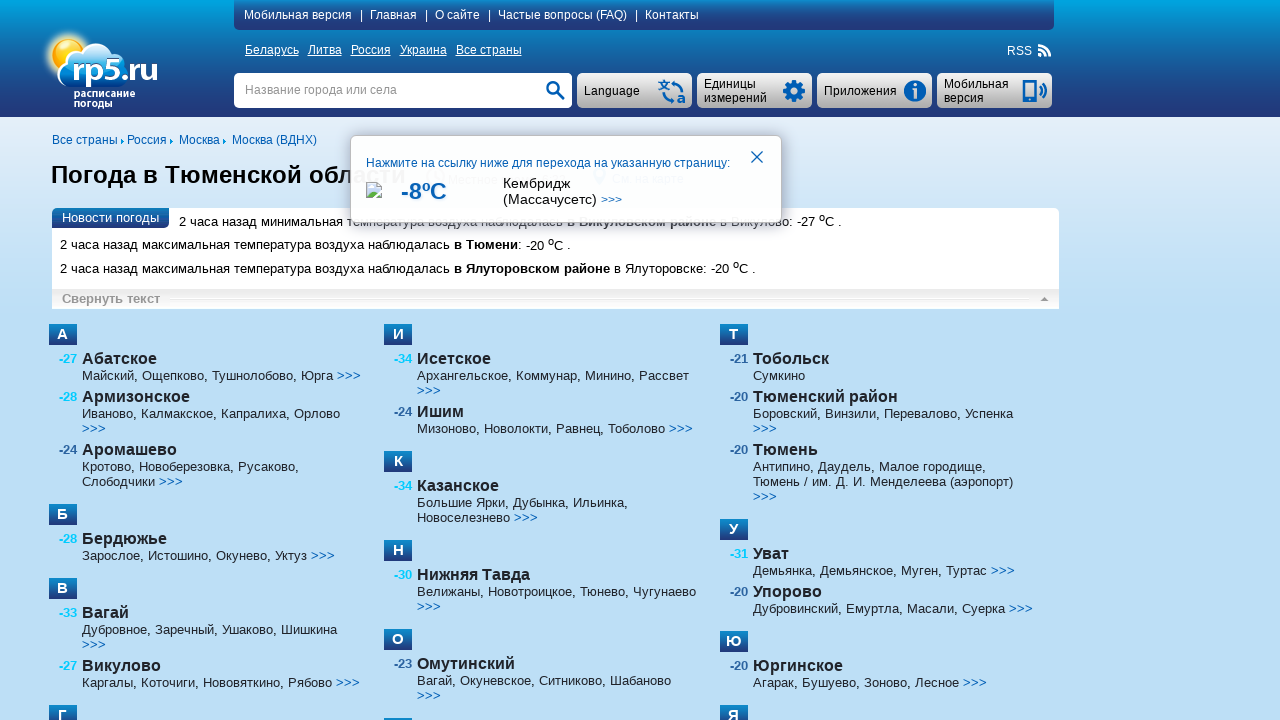

Clicked on the first region link at (348, 375) on .href12 >> nth=0
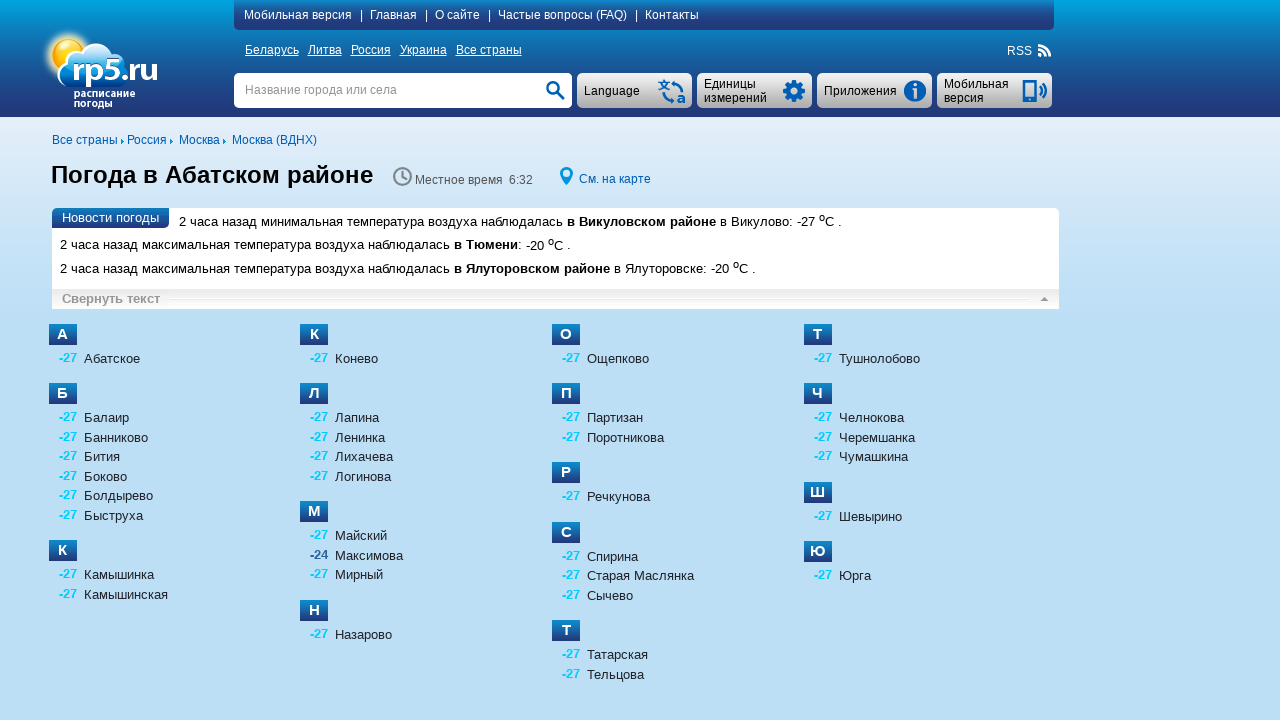

Waited for city link to load
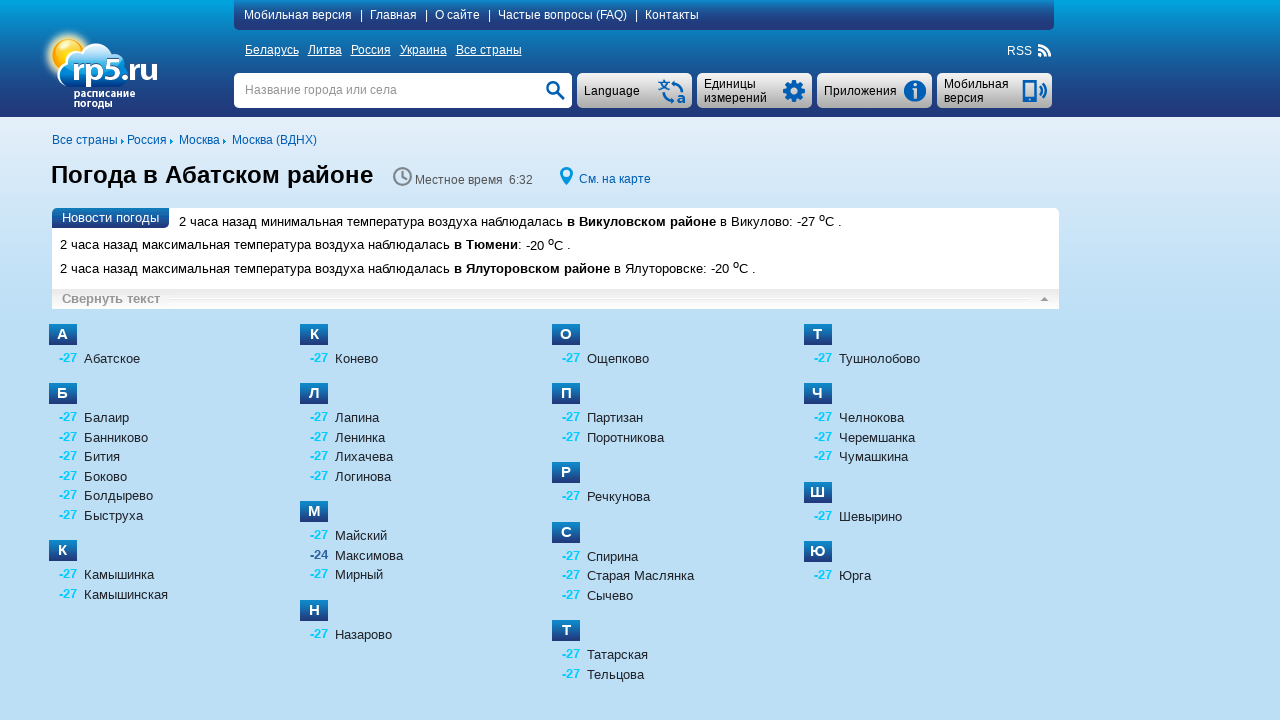

Clicked on city link at (112, 359) on .city_link
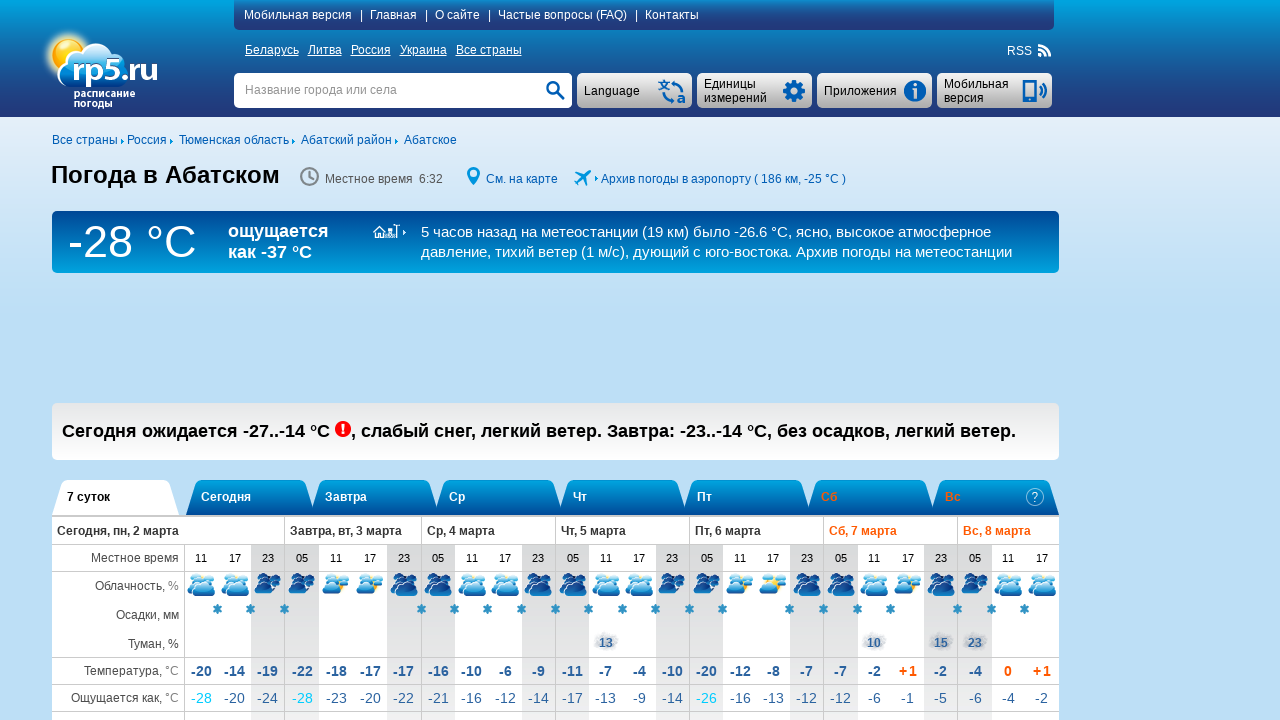

Waited for archive link to load
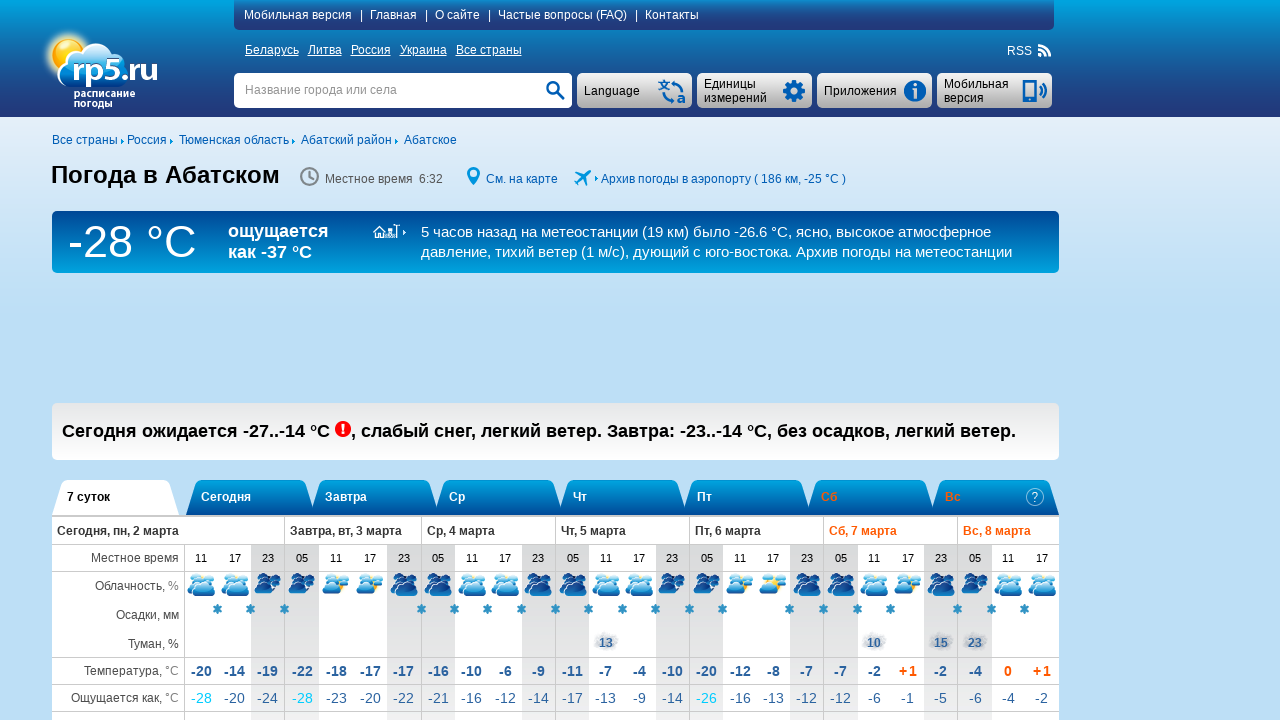

Clicked on archive link at (578, 232) on .ArchiveStrLink
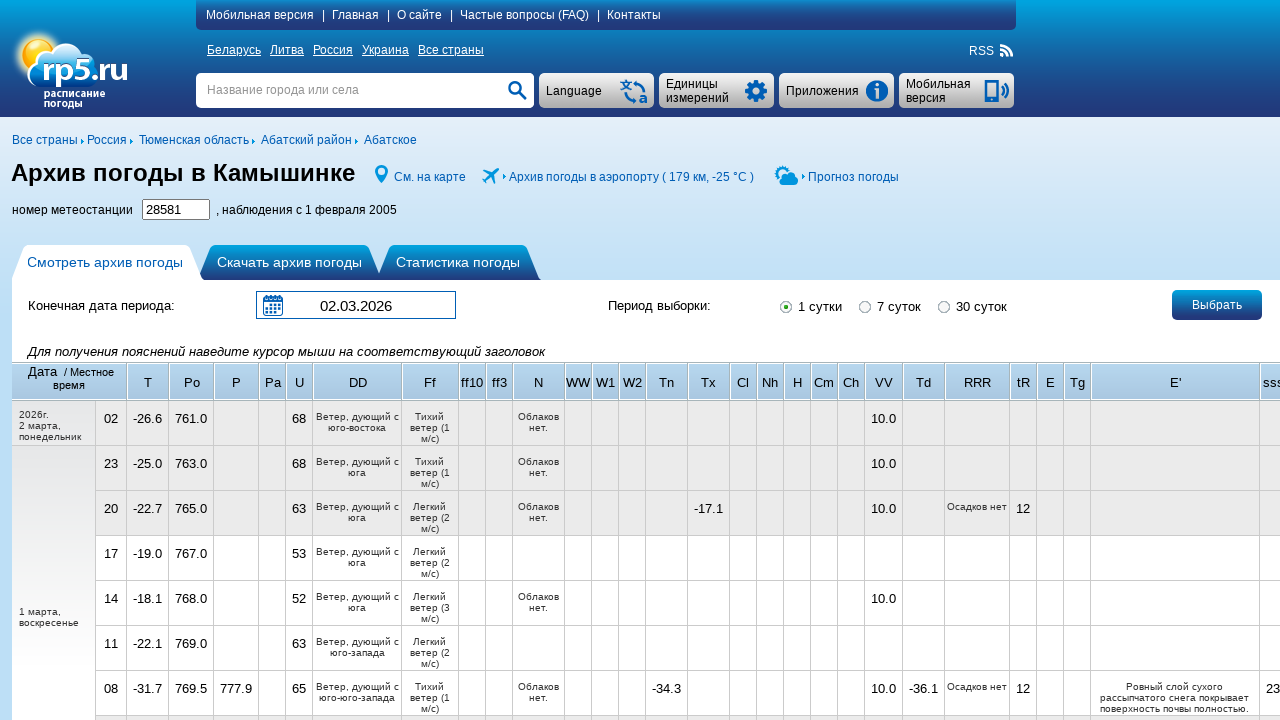

Waited for 'Download weather archive' button to become visible
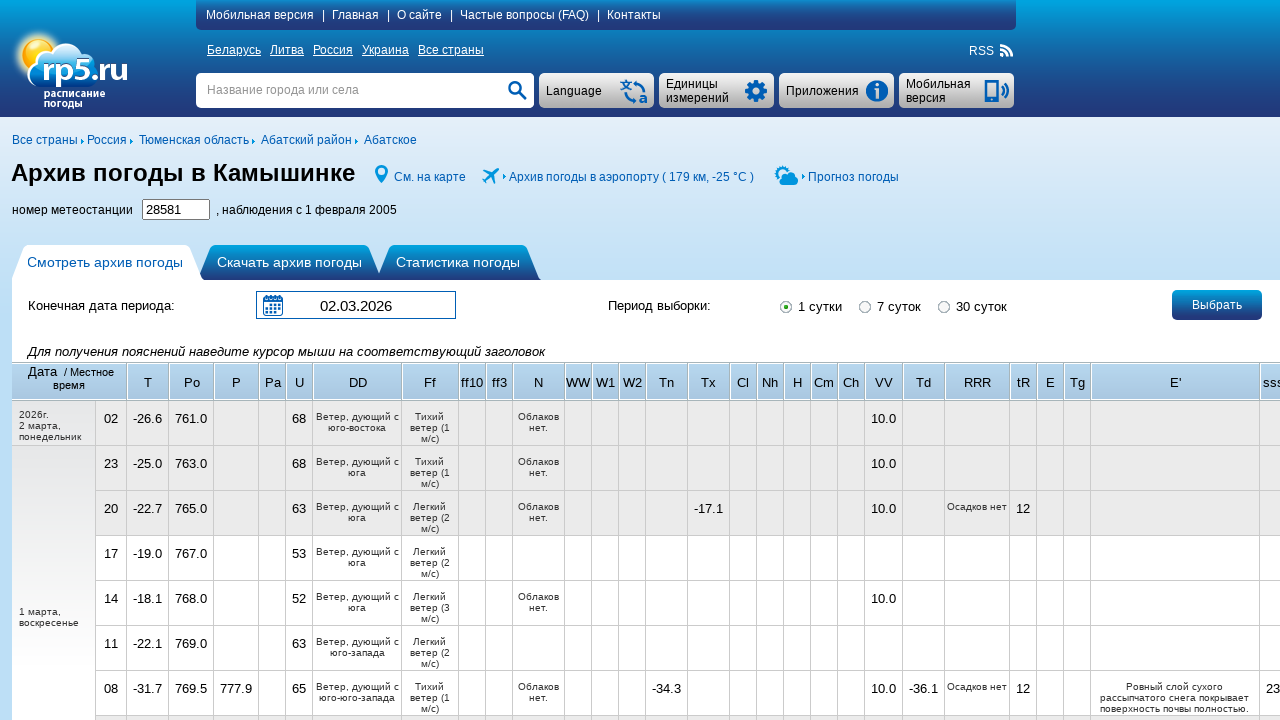

Clicked on 'Download weather archive' button at (290, 262) on xpath=//div[text()='Скачать архив погоды']
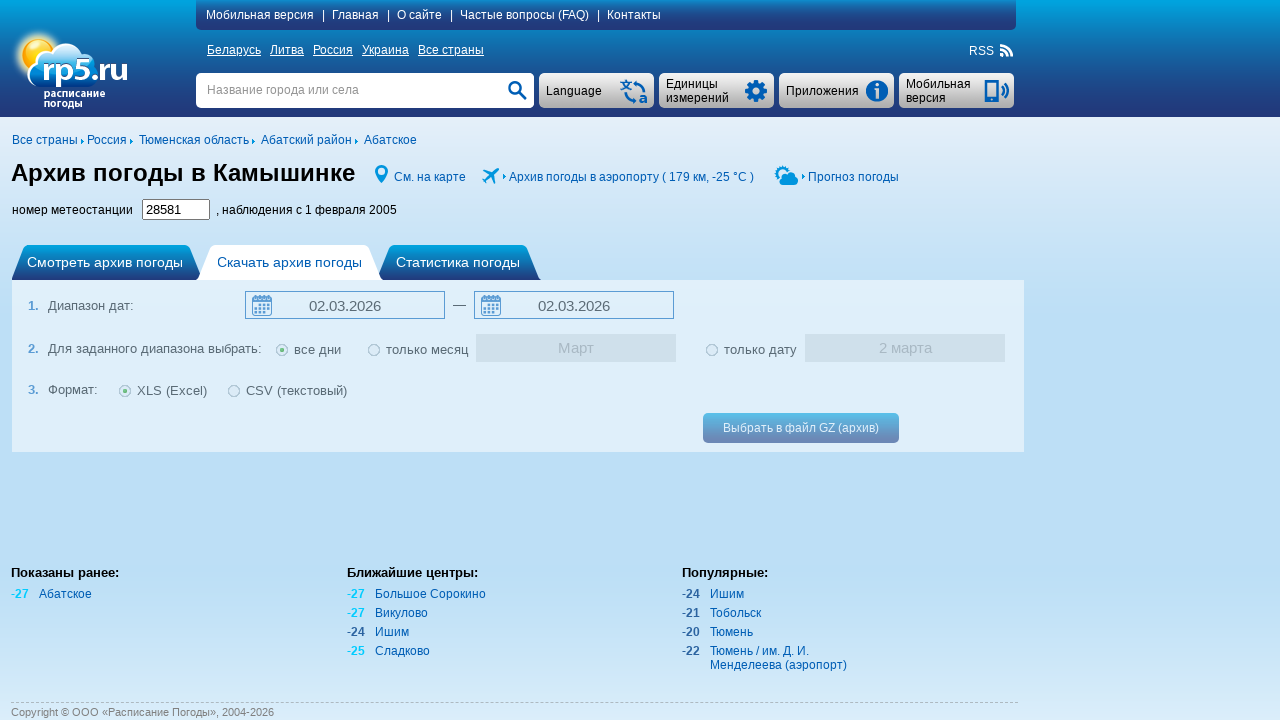

Waited for start date field to load
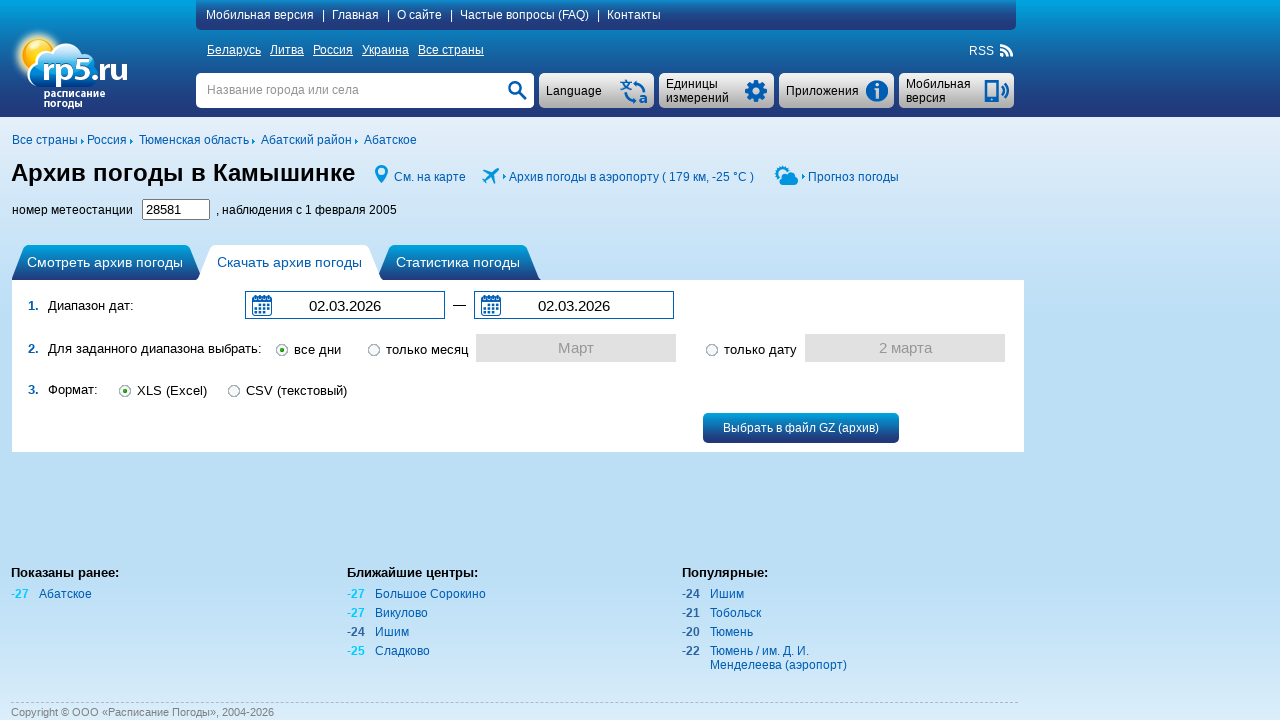

Filled start date field with '01.01.2020' on #calender_dload
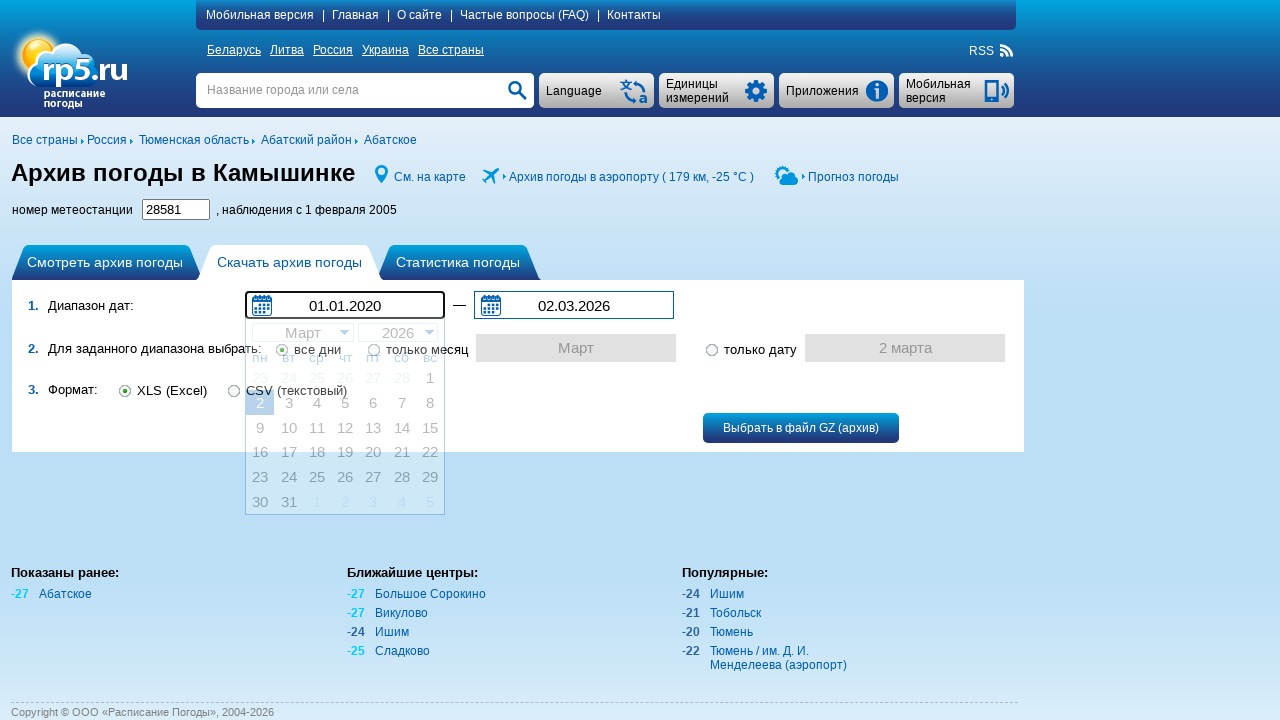

Filled end date field with '31.12.2022' on #calender_dload2
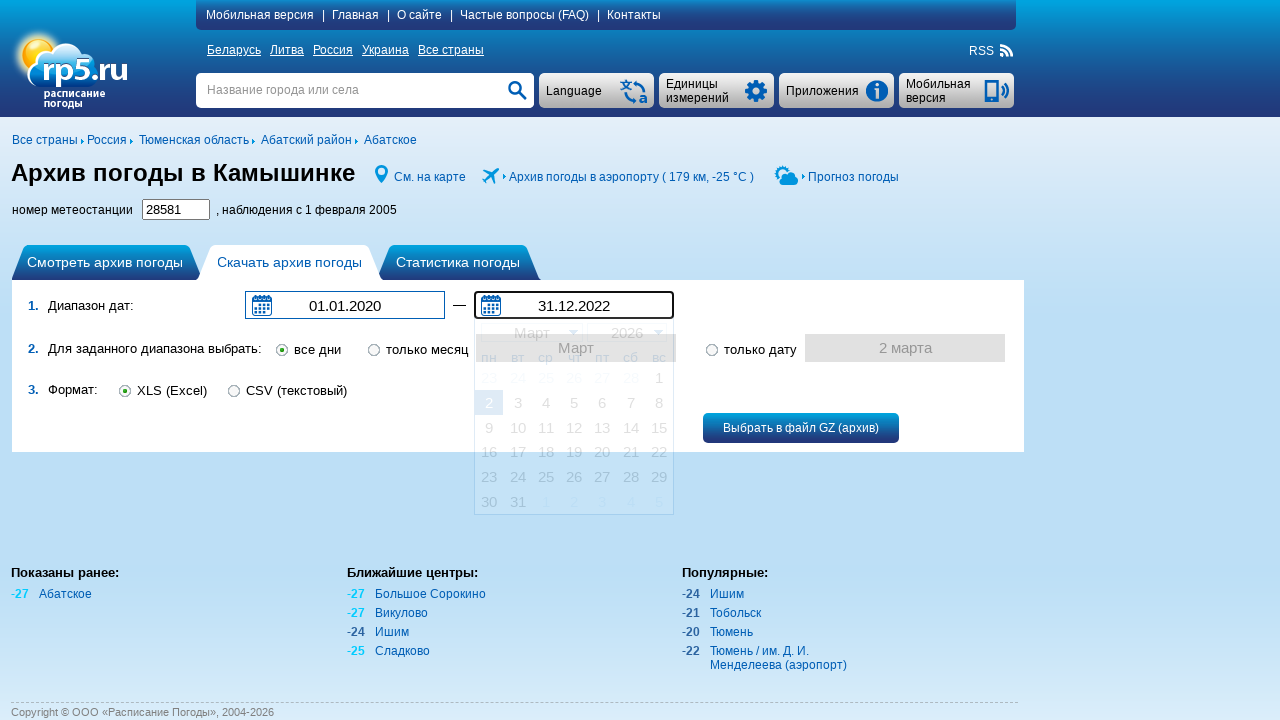

Clicked on 'Select to GZ file' button at (801, 428) on xpath=//div[contains(@onclick, 'fFileSynopGet')]
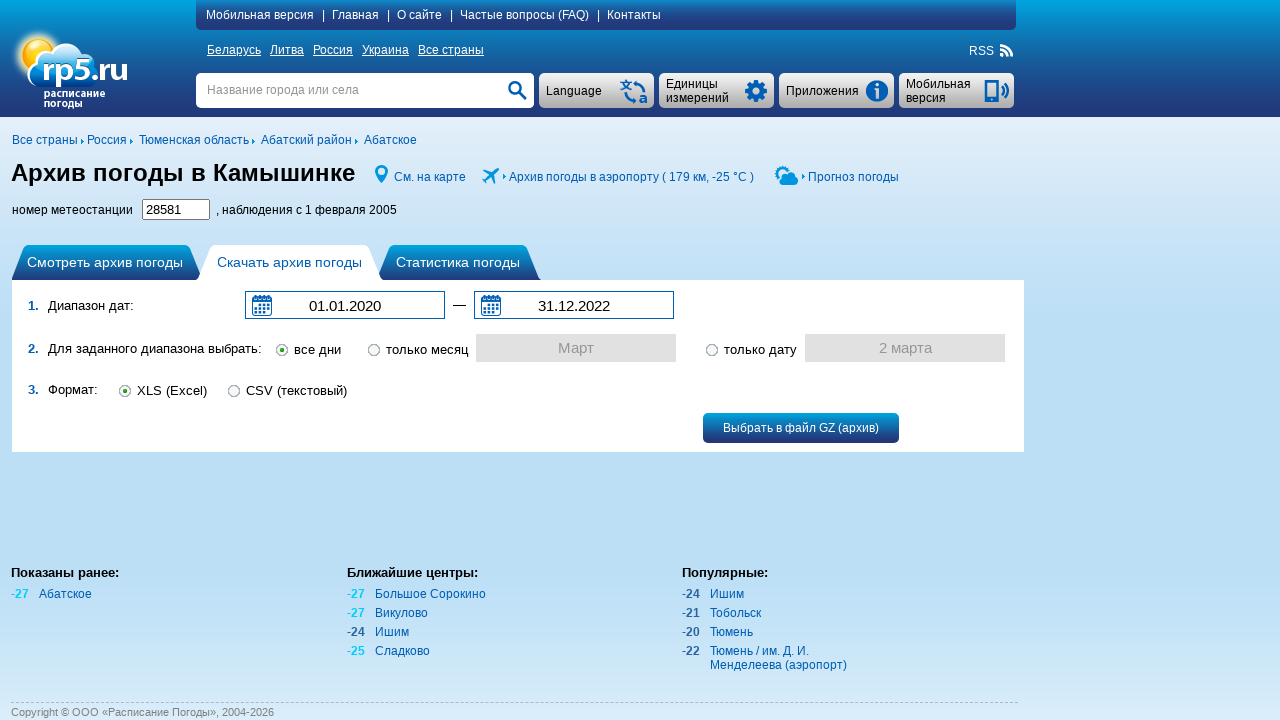

Waited for download button to become available, form submission confirmed
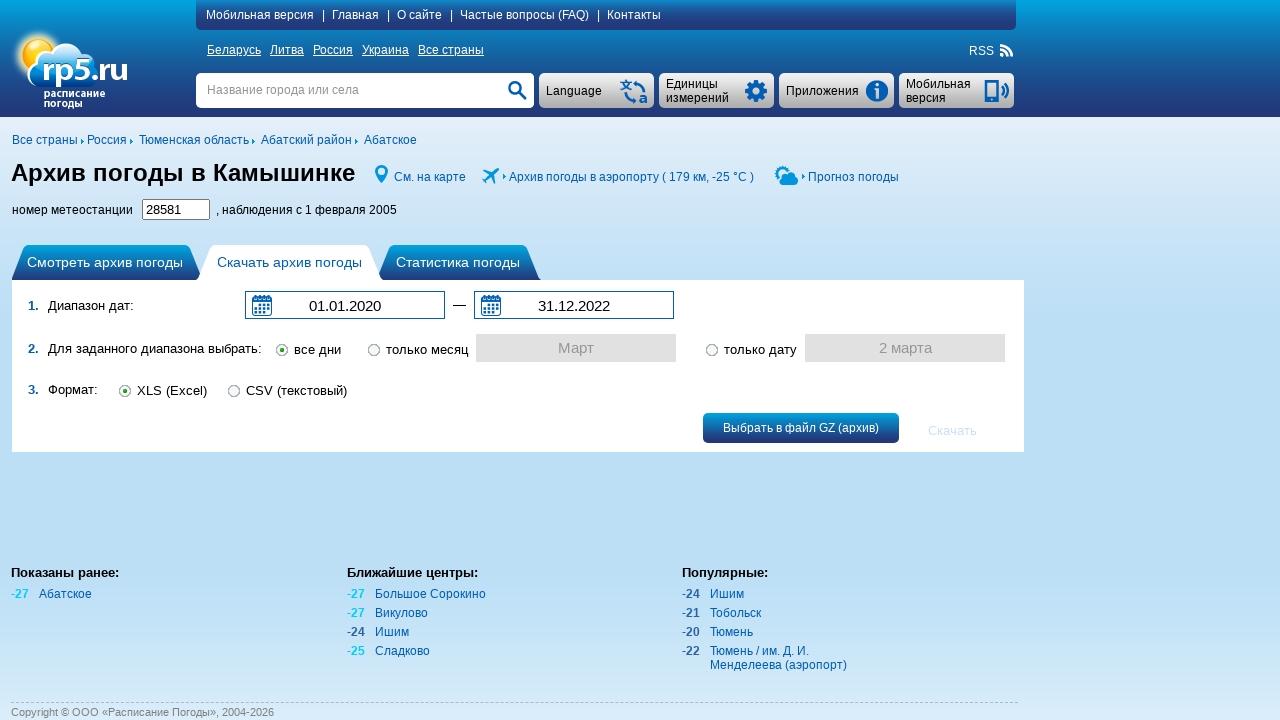

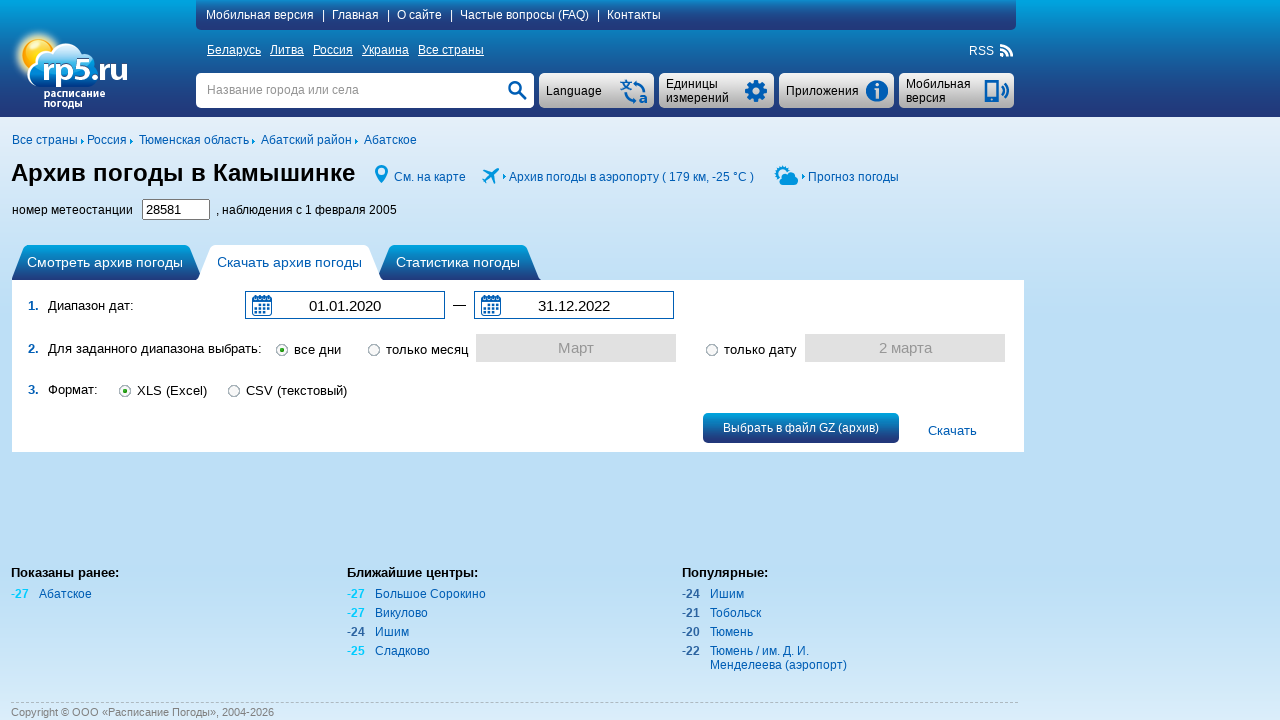